Tests drag and drop functionality within an iframe by dragging a draggable element and dropping it onto a droppable target

Starting URL: http://jqueryui.com/droppable/

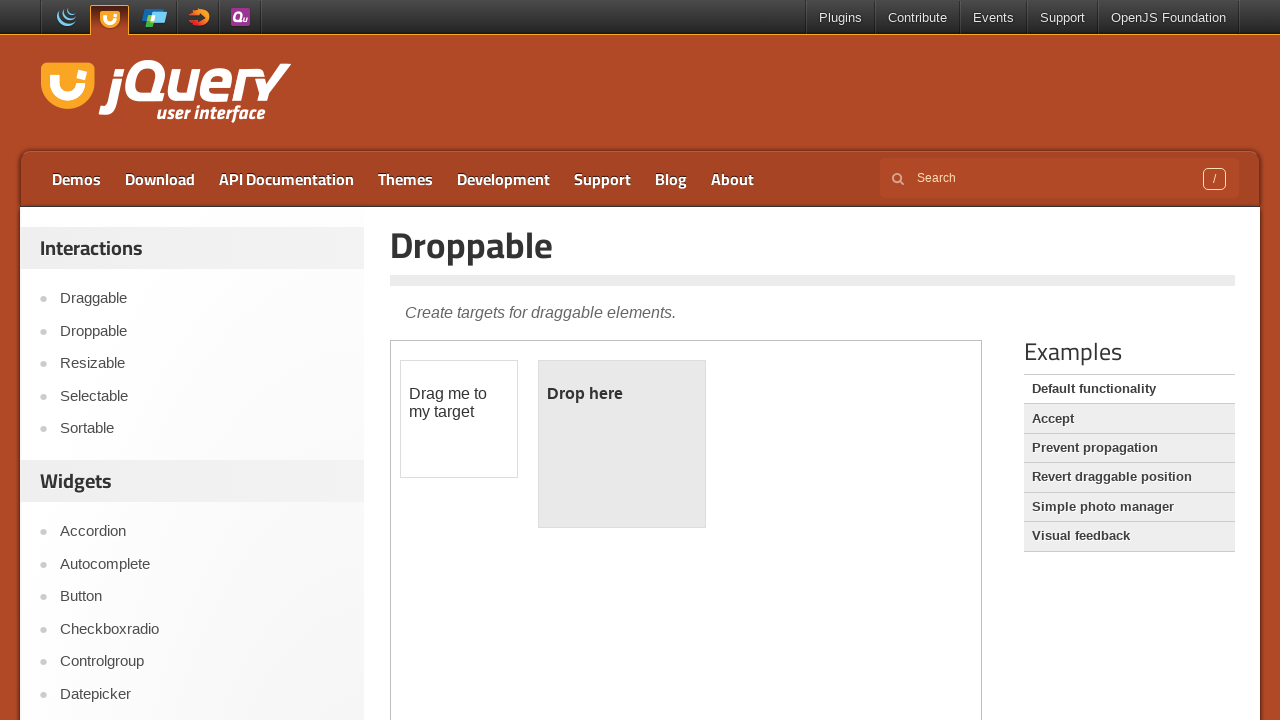

Located iframe.demo-frame containing drag and drop demo
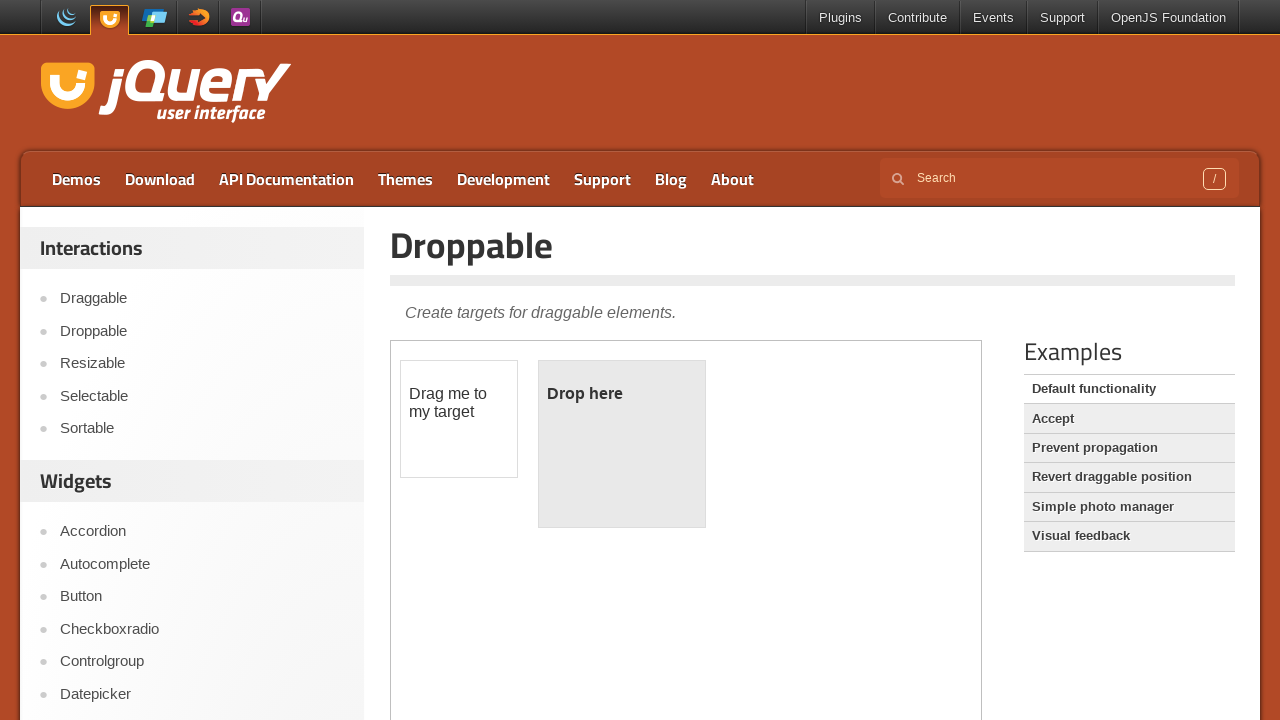

Located draggable element (div#draggable) within iframe
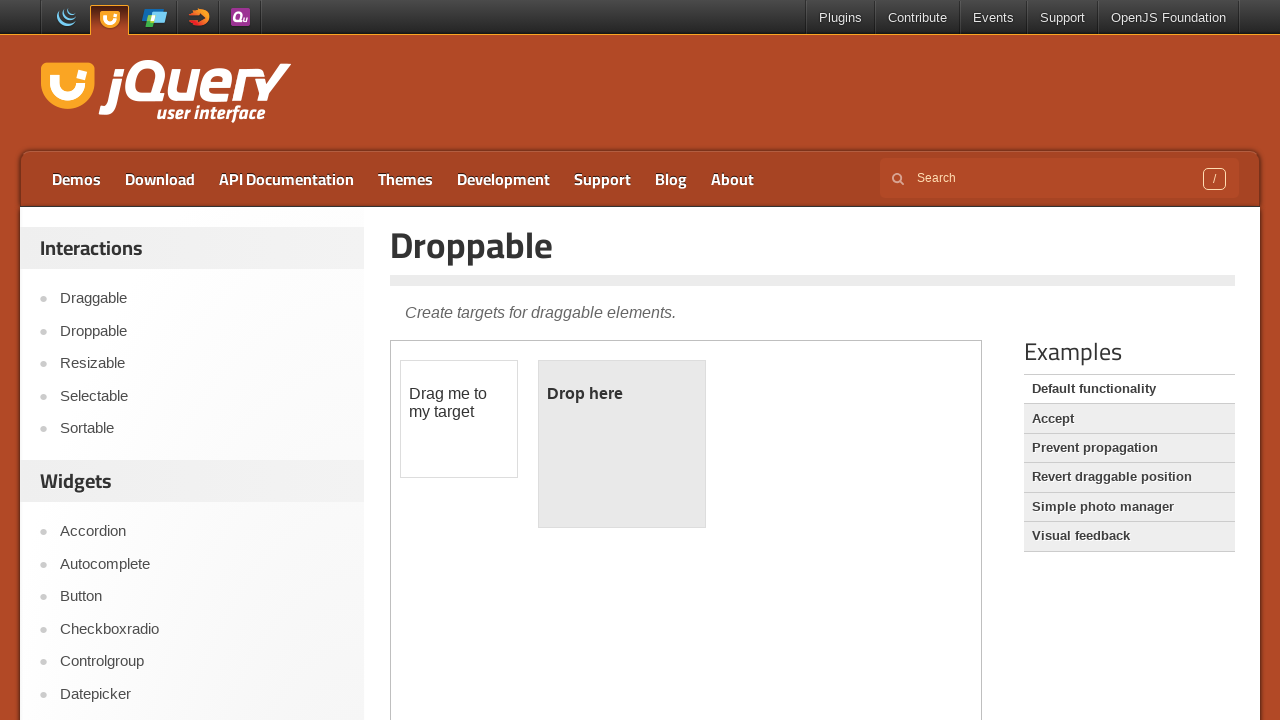

Located droppable target element (div#droppable) within iframe
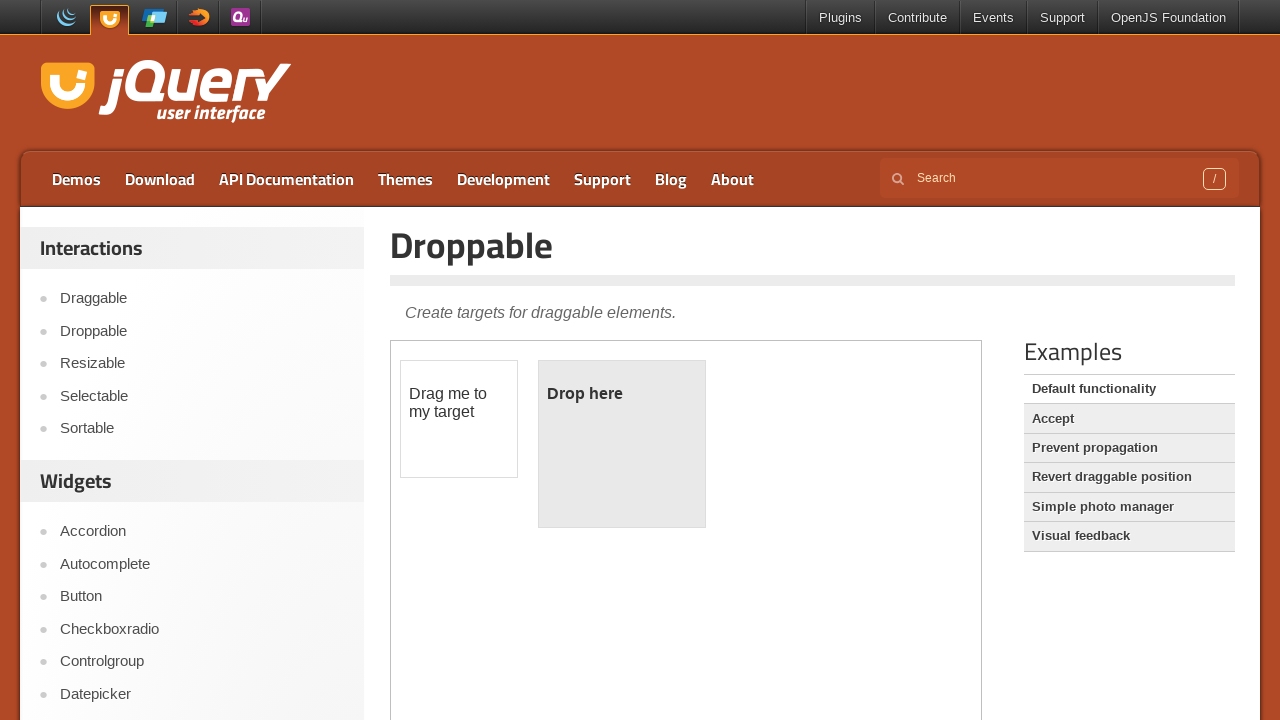

Performed drag and drop operation: dragged draggable element onto droppable target at (622, 444)
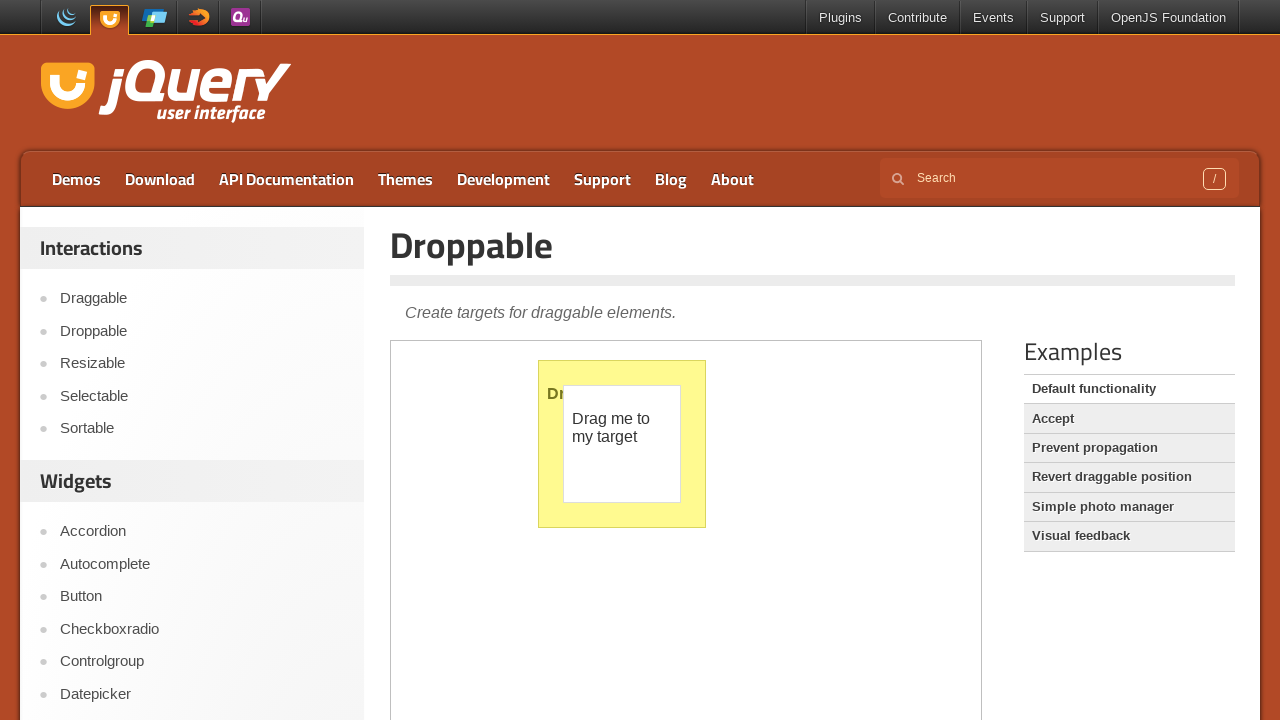

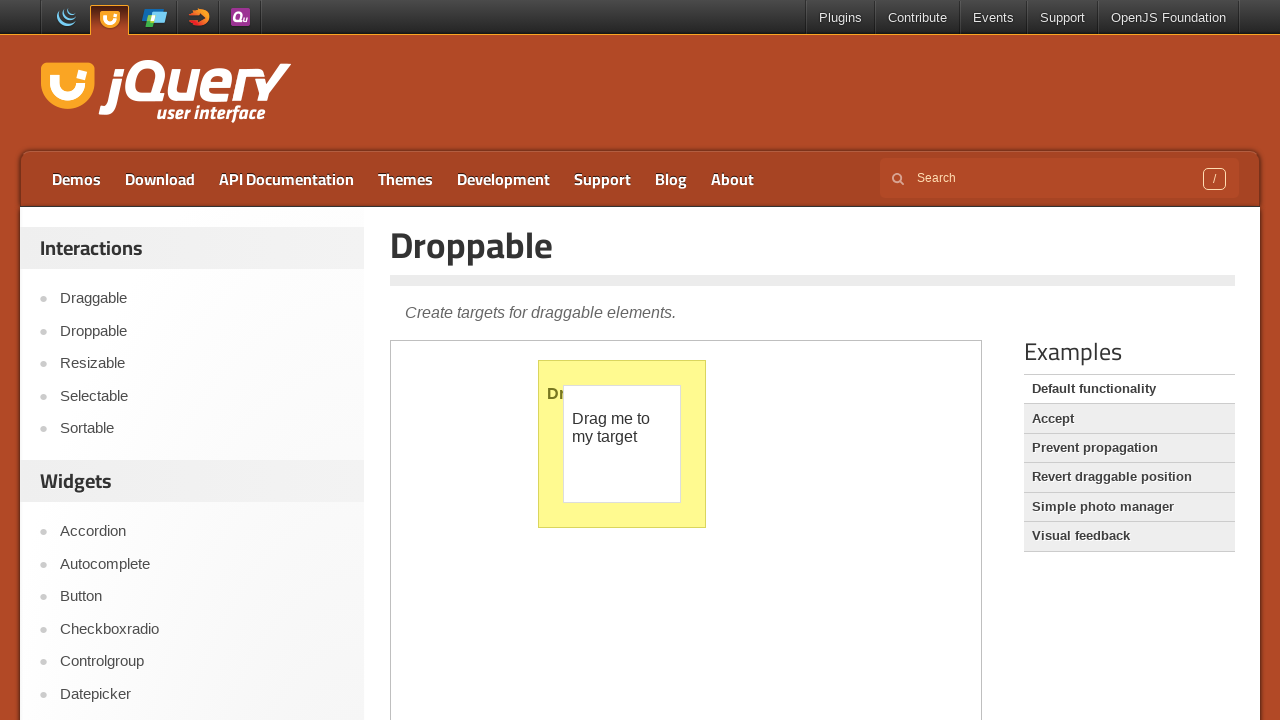